Tests the manufacturer field by entering numeric values to verify field validation behavior

Starting URL: https://carros-crud.vercel.app/

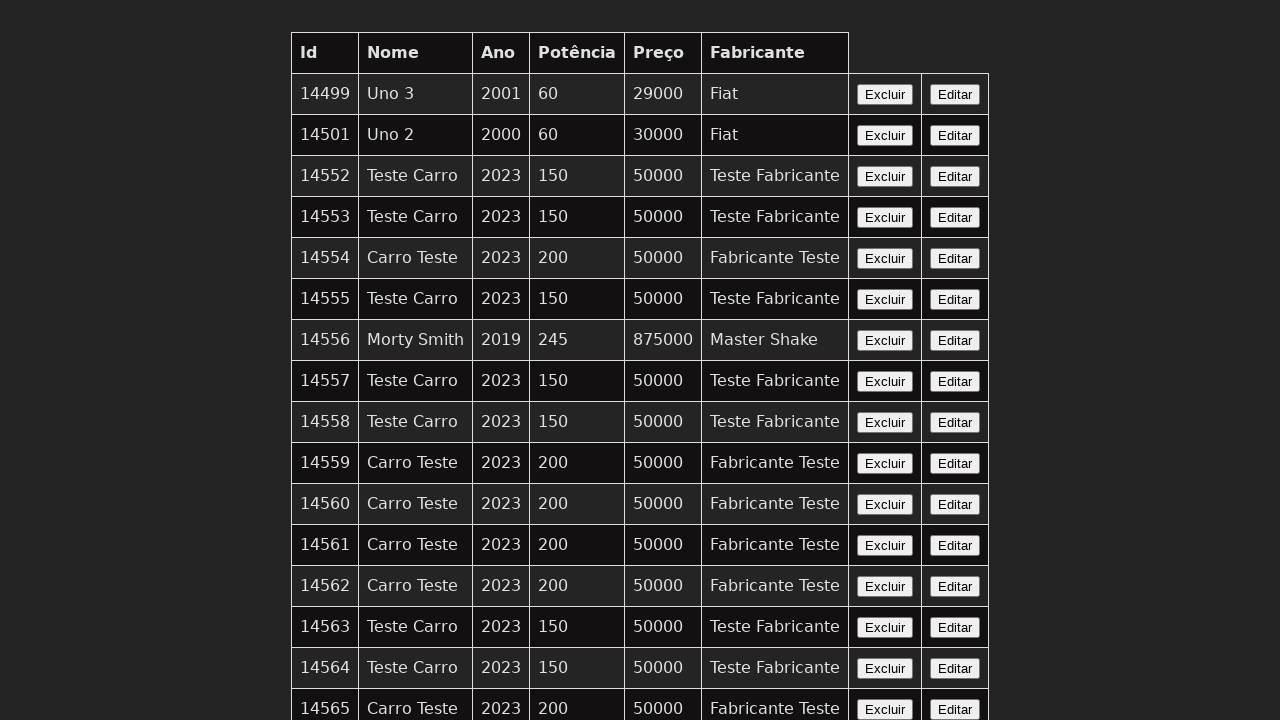

Navigated to carros-crud application
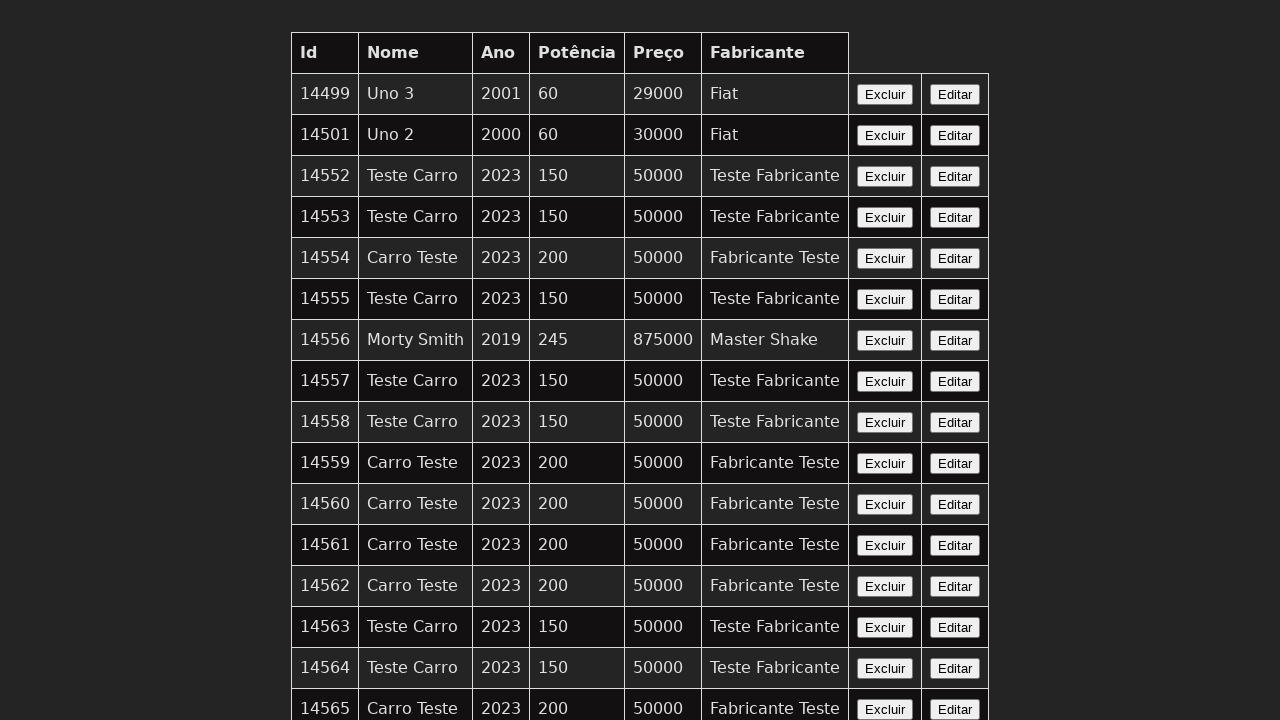

Filled manufacturer field with numeric value '123' to test validation on input[name='fabricante']
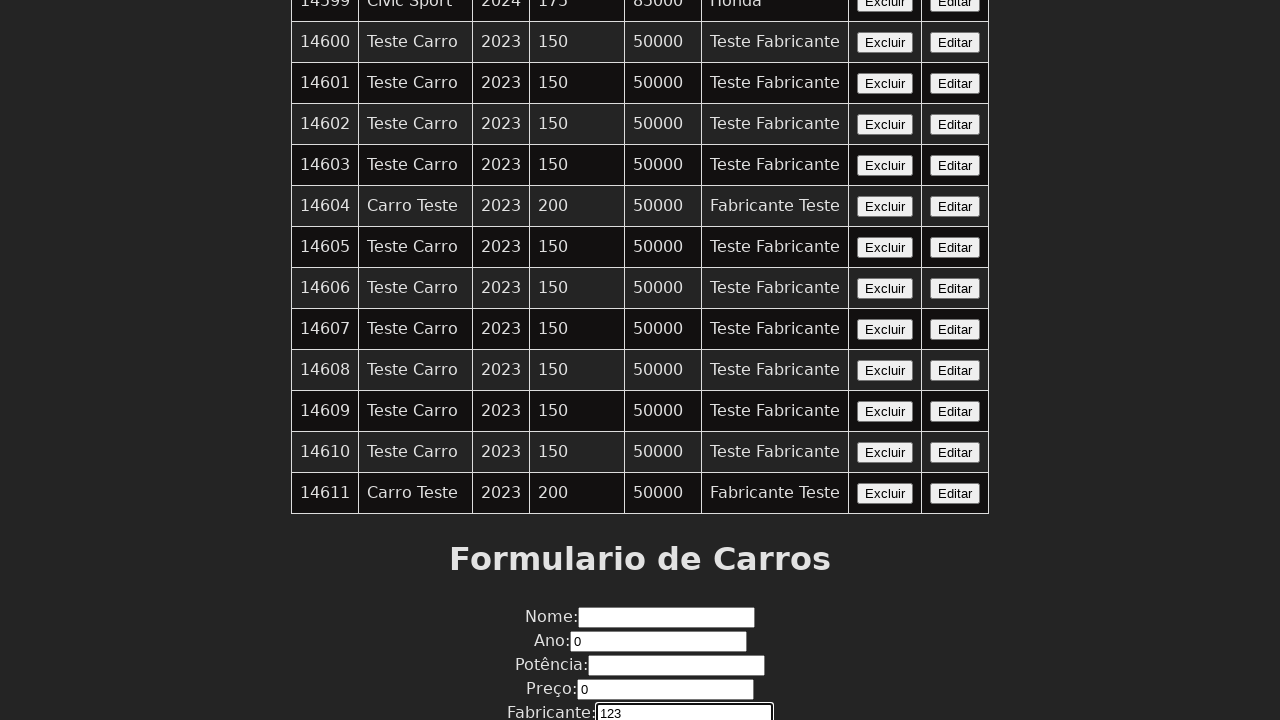

Retrieved the entered text from manufacturer field for validation check
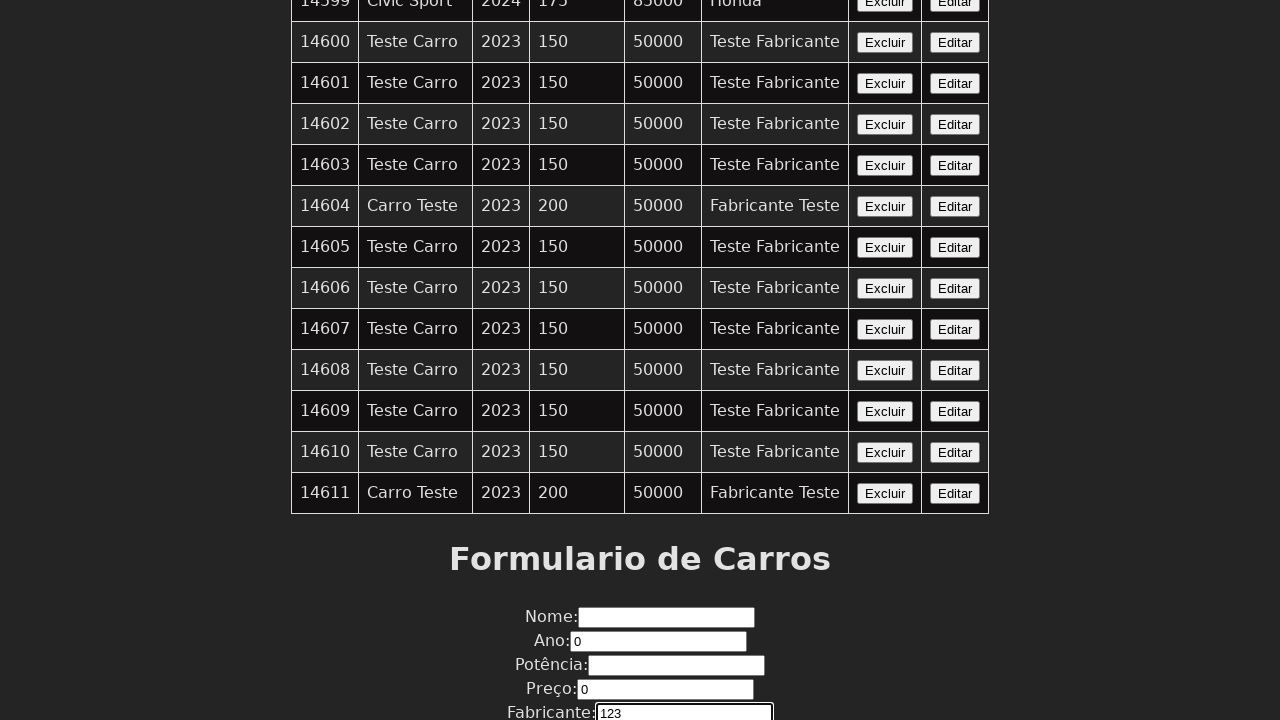

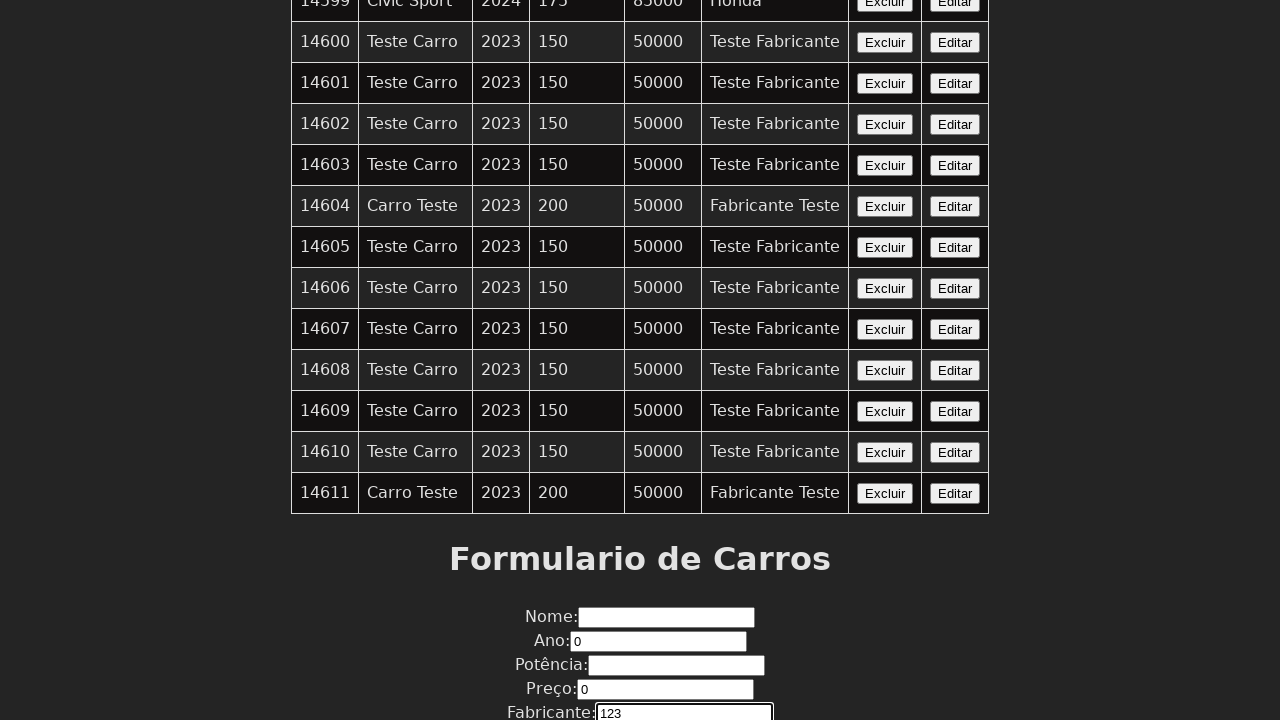